Selects options from a traditional dropdown menu by visible text and value

Starting URL: https://demoqa.com/select-menu

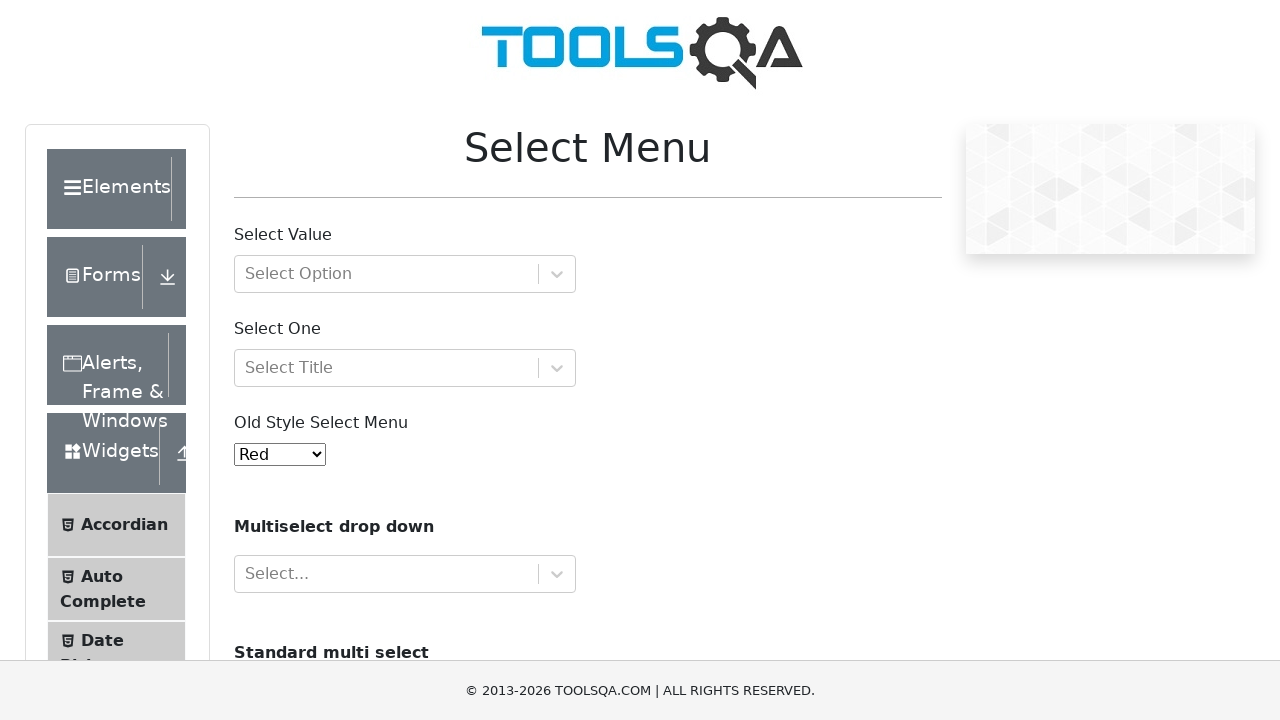

Selected 'Green' option from dropdown menu by visible text on #oldSelectMenu
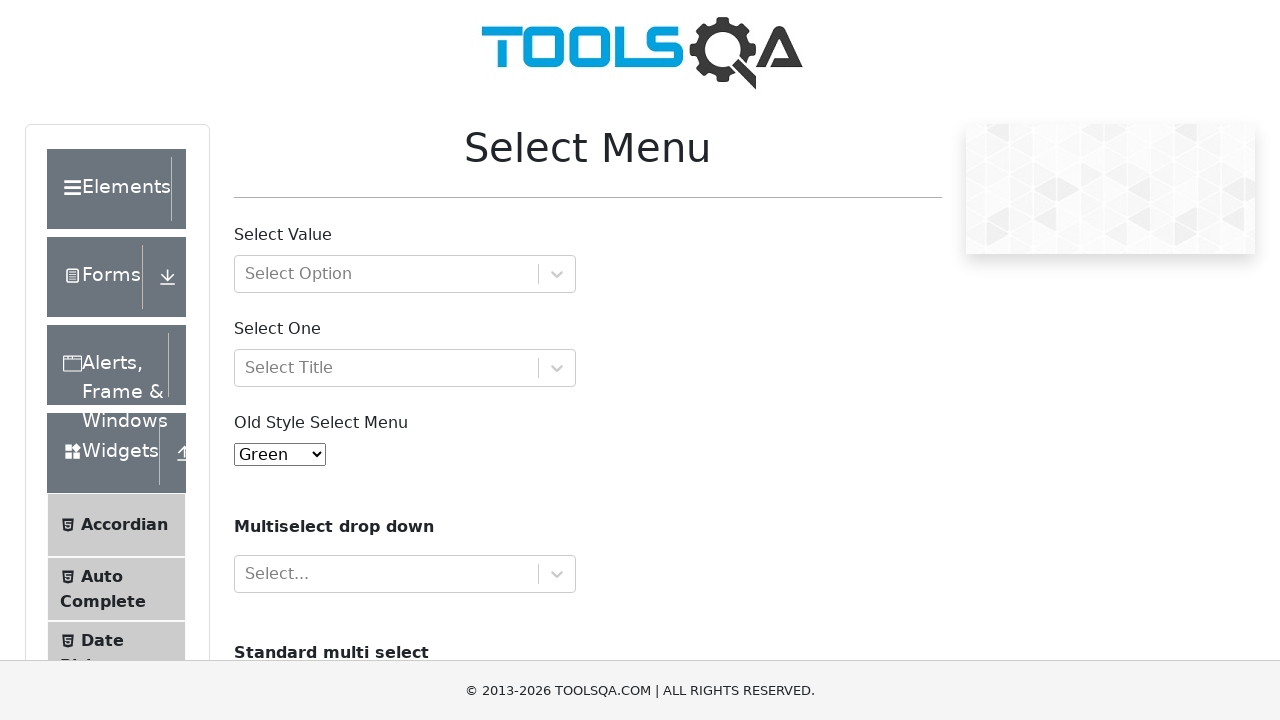

Selected option with value '1' from dropdown menu on #oldSelectMenu
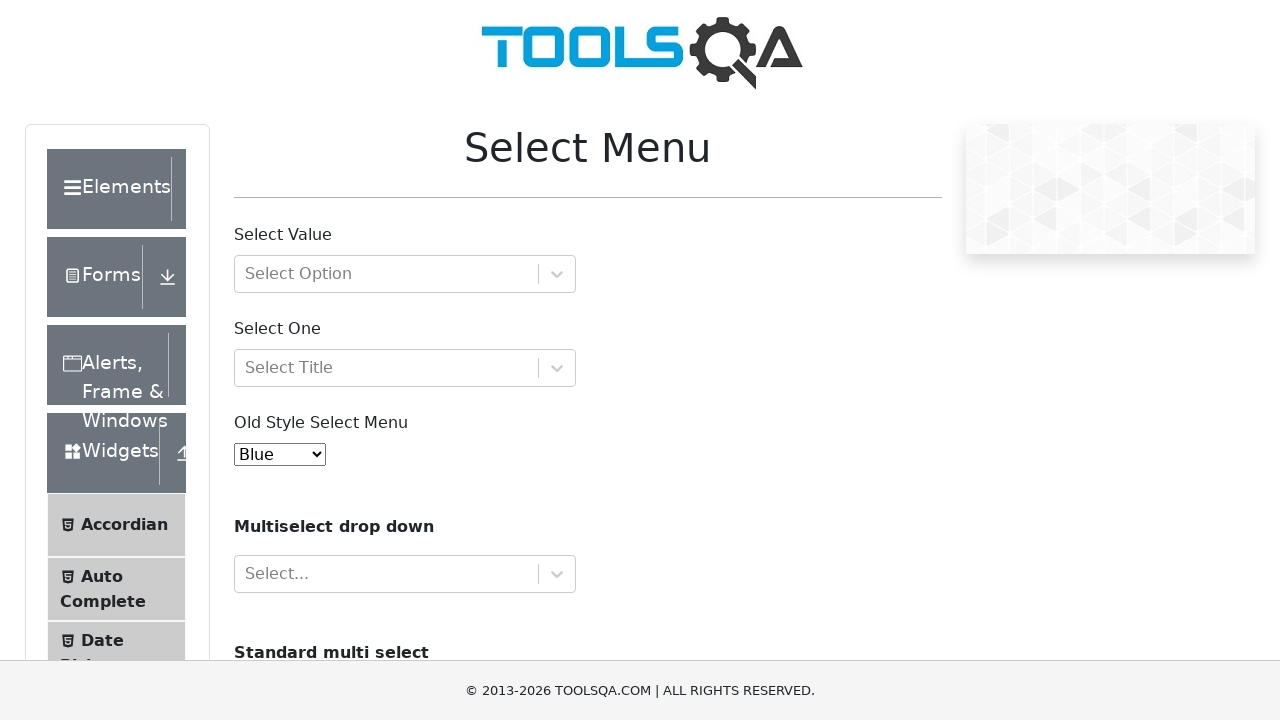

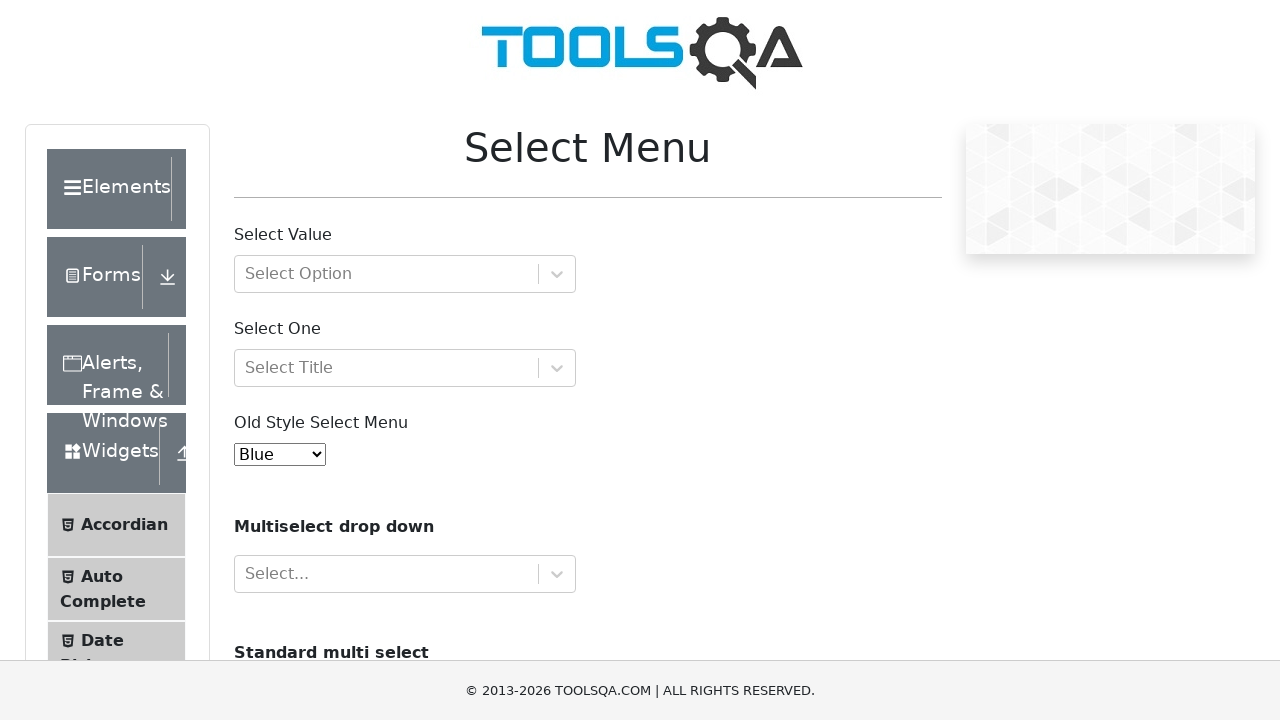